Tests JavaScript alert handling functionality by triggering different types of alerts (information, confirmation, and prompt) and interacting with them using accept, dismiss, and text input.

Starting URL: https://the-internet.herokuapp.com/javascript_alerts

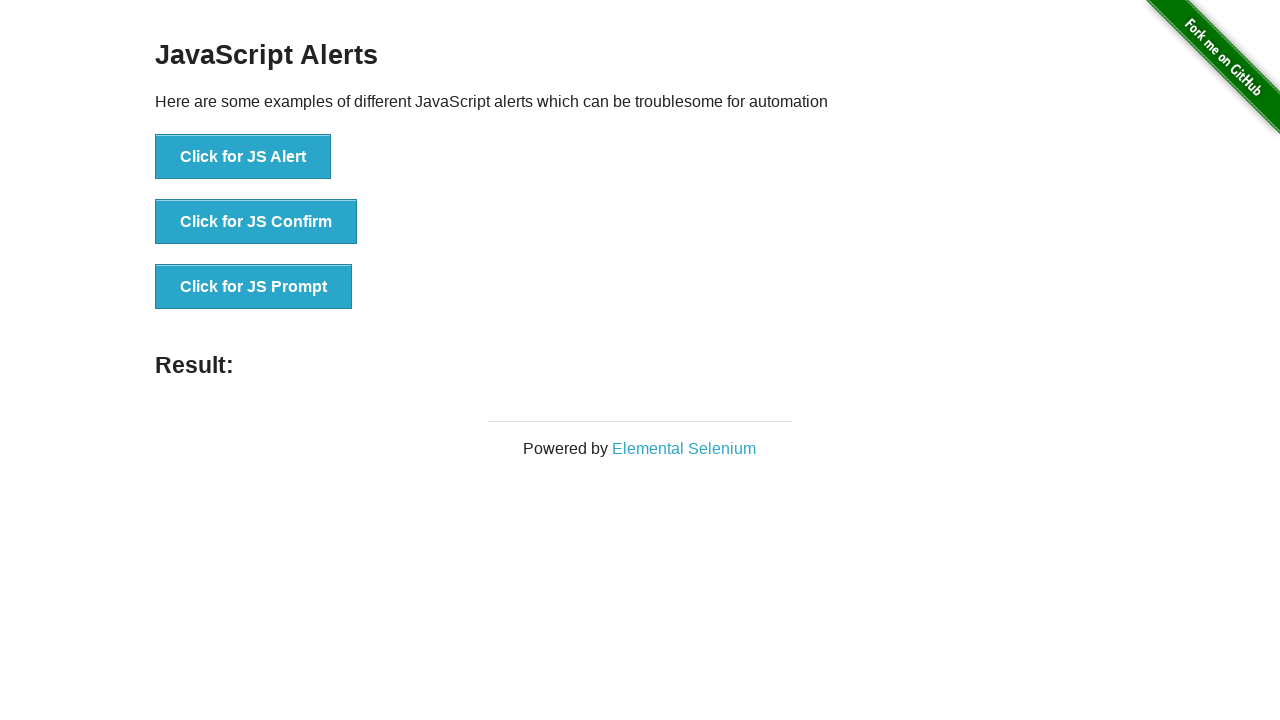

Set viewport size to 1920x1080
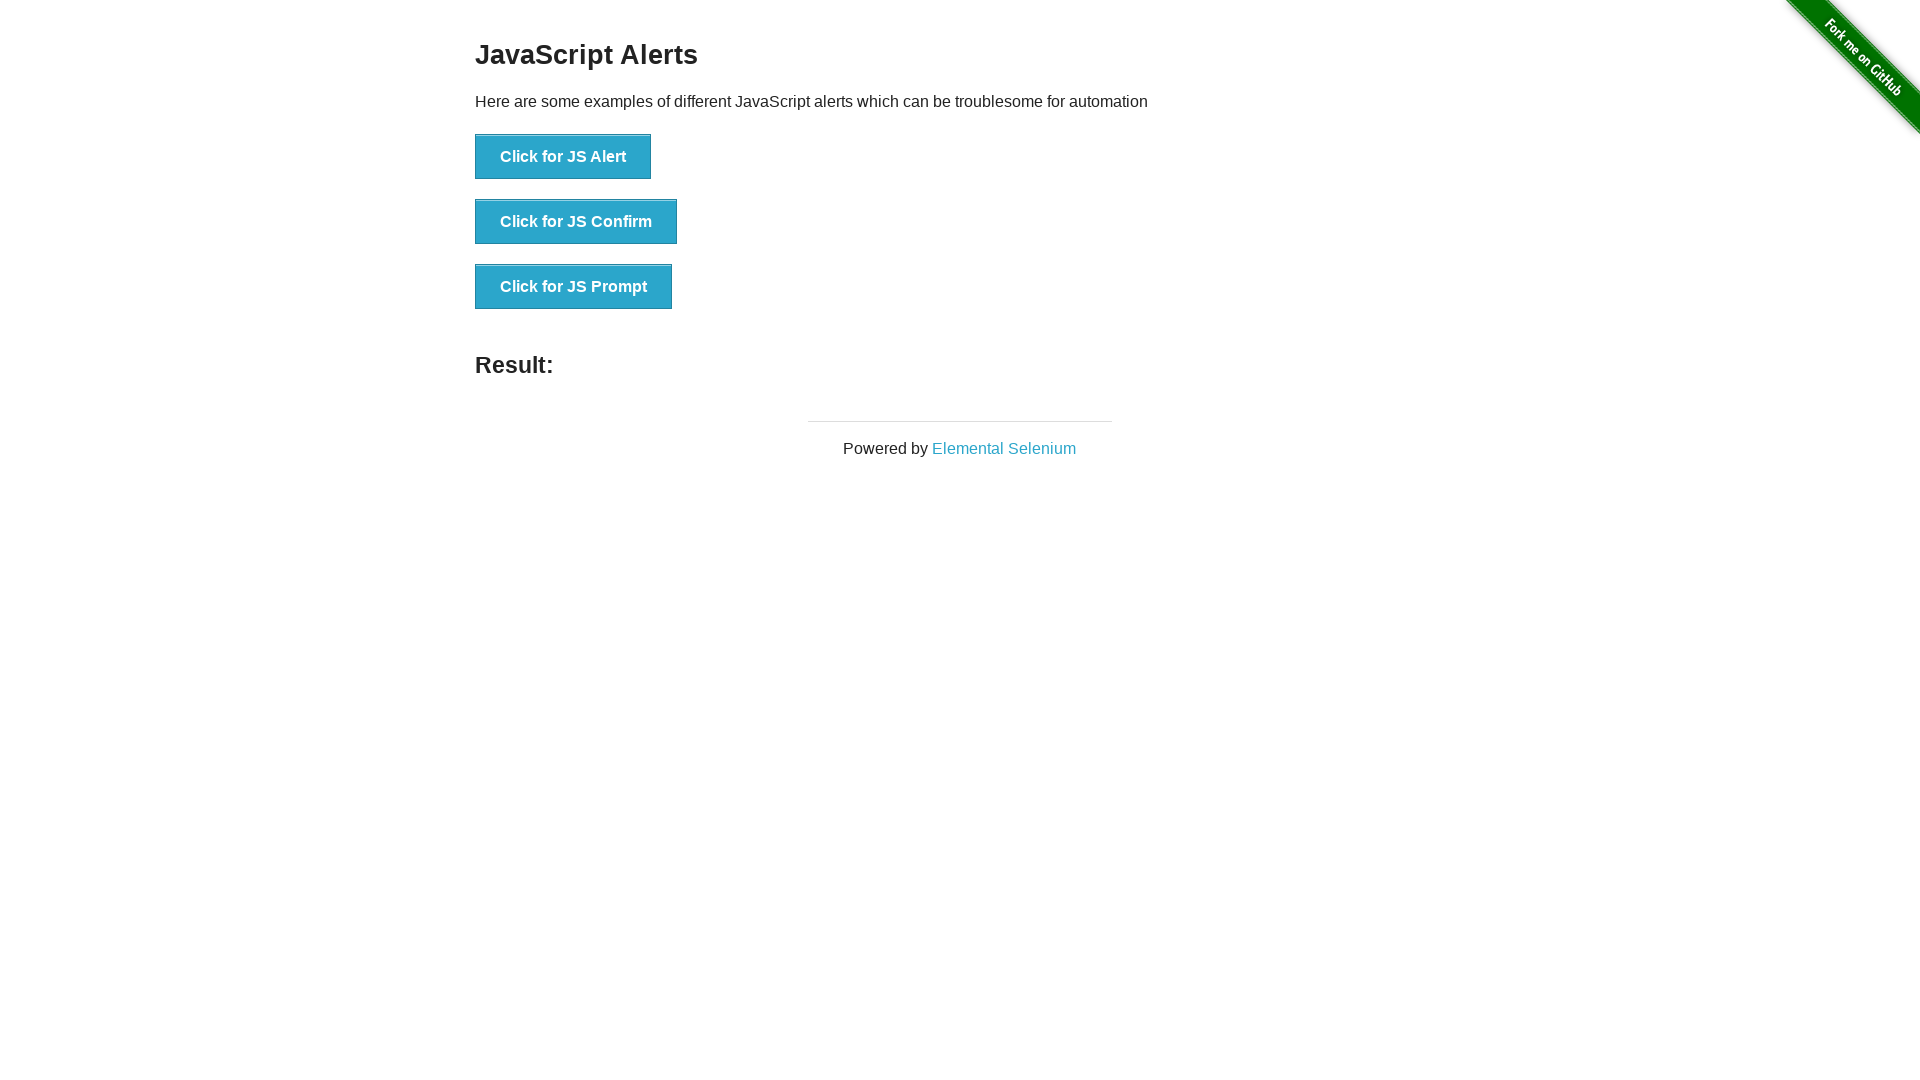

Clicked 'Click for JS Alert' button to trigger information alert at (563, 157) on xpath=//button[normalize-space()='Click for JS Alert']
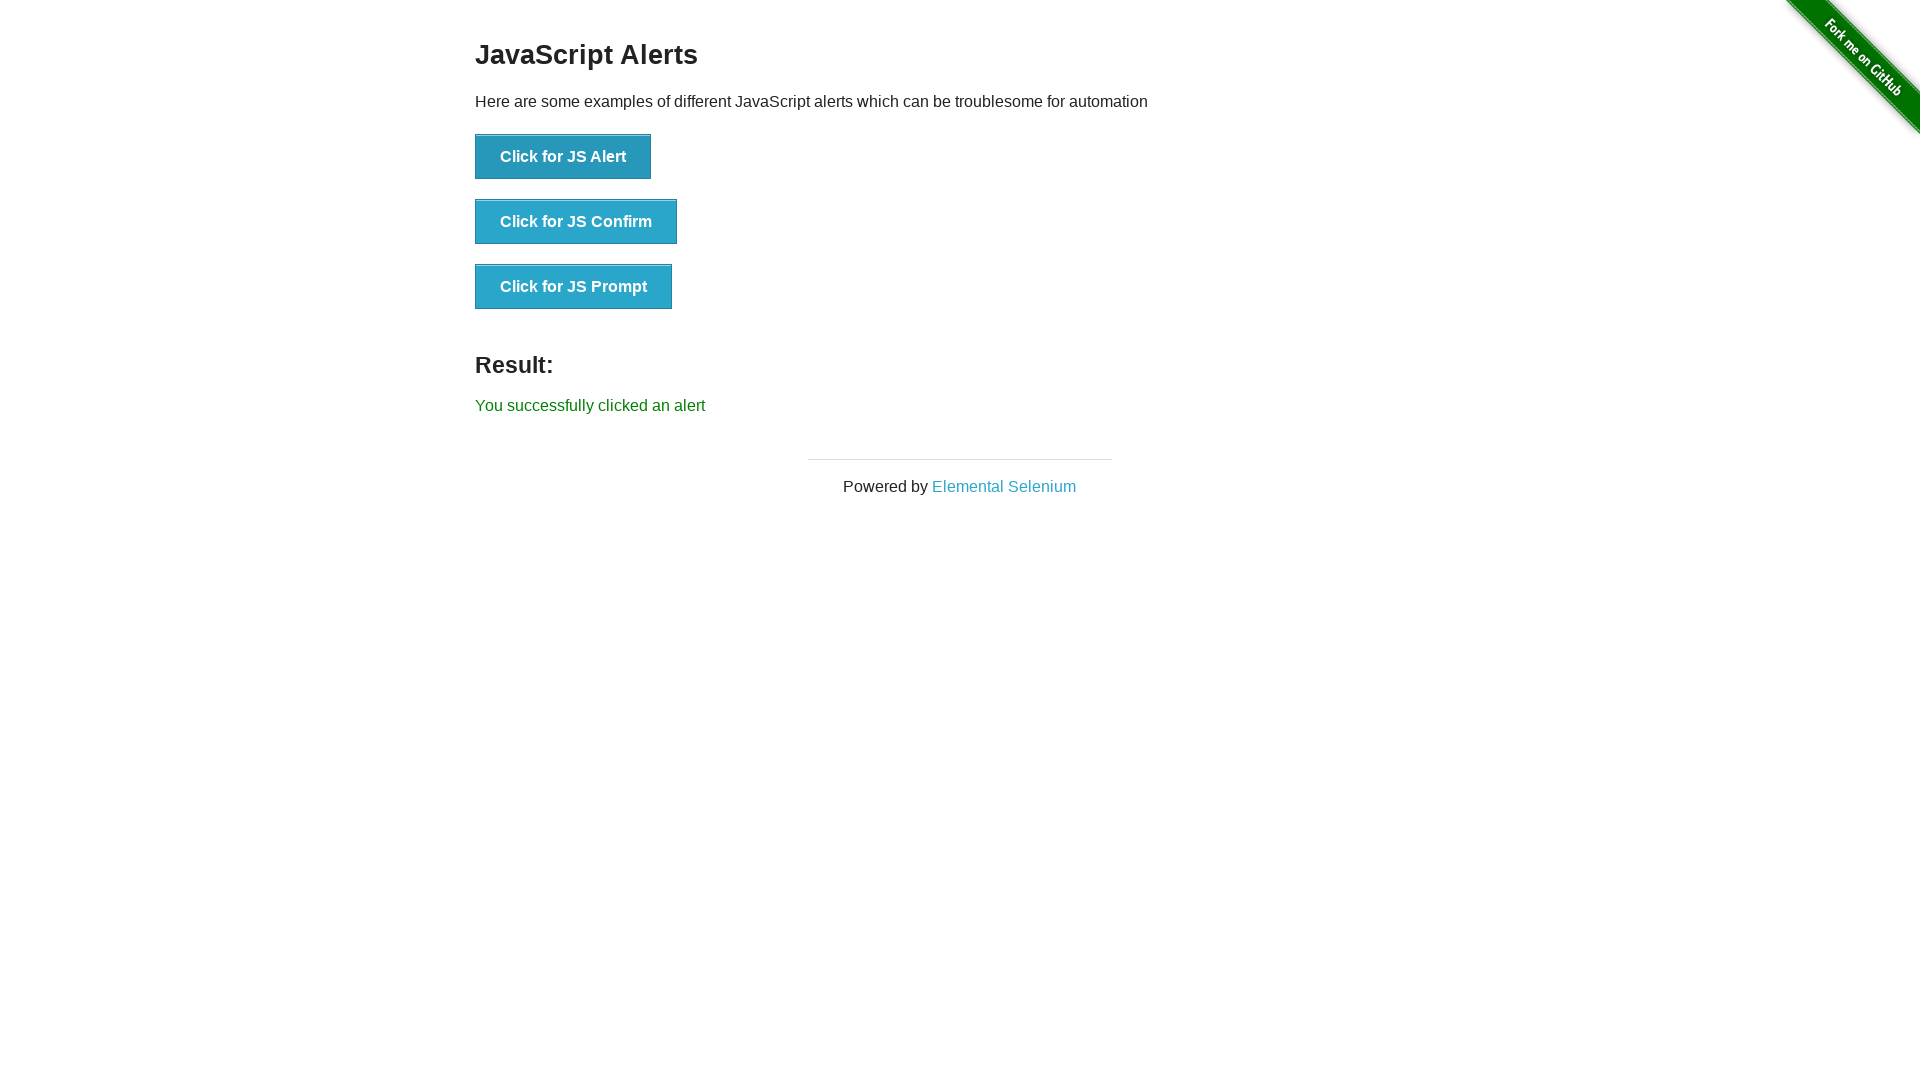

Set up dialog handler to accept information alert
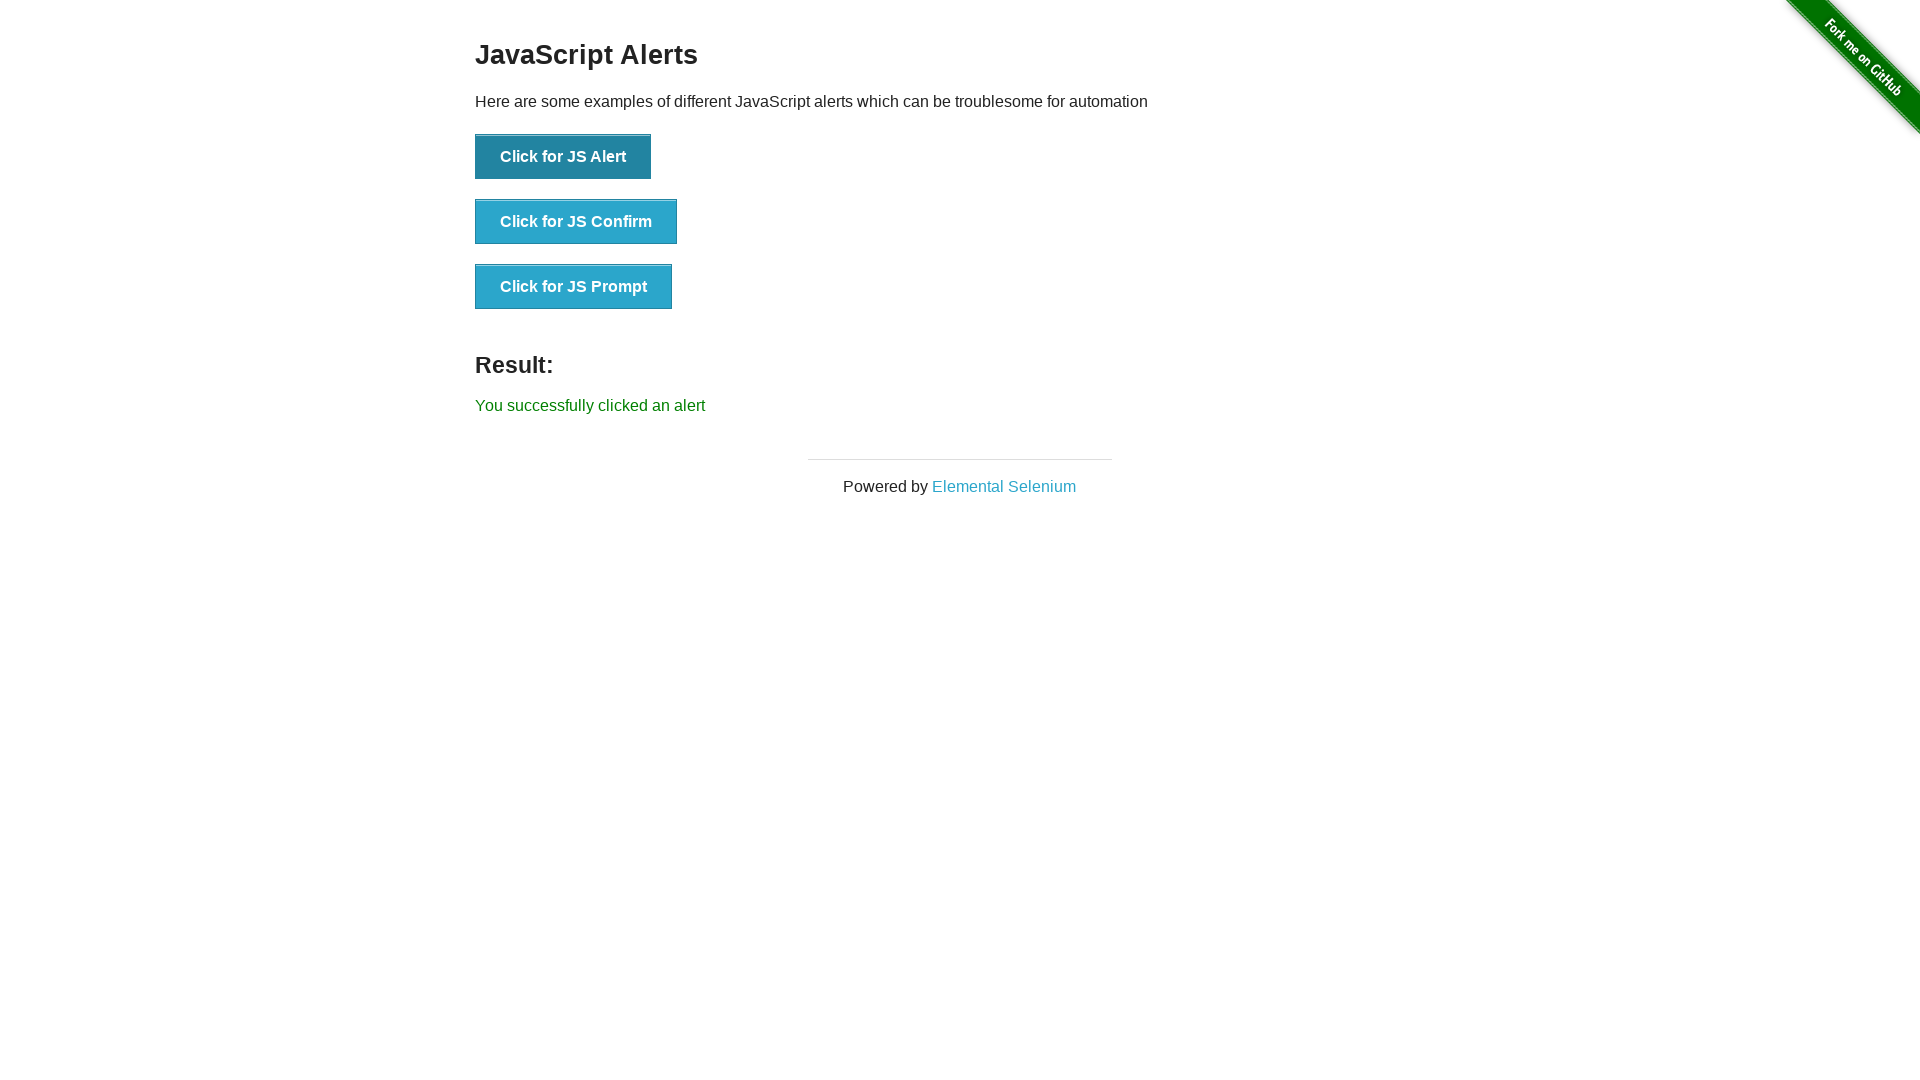

Waited 2000ms for alert to be processed
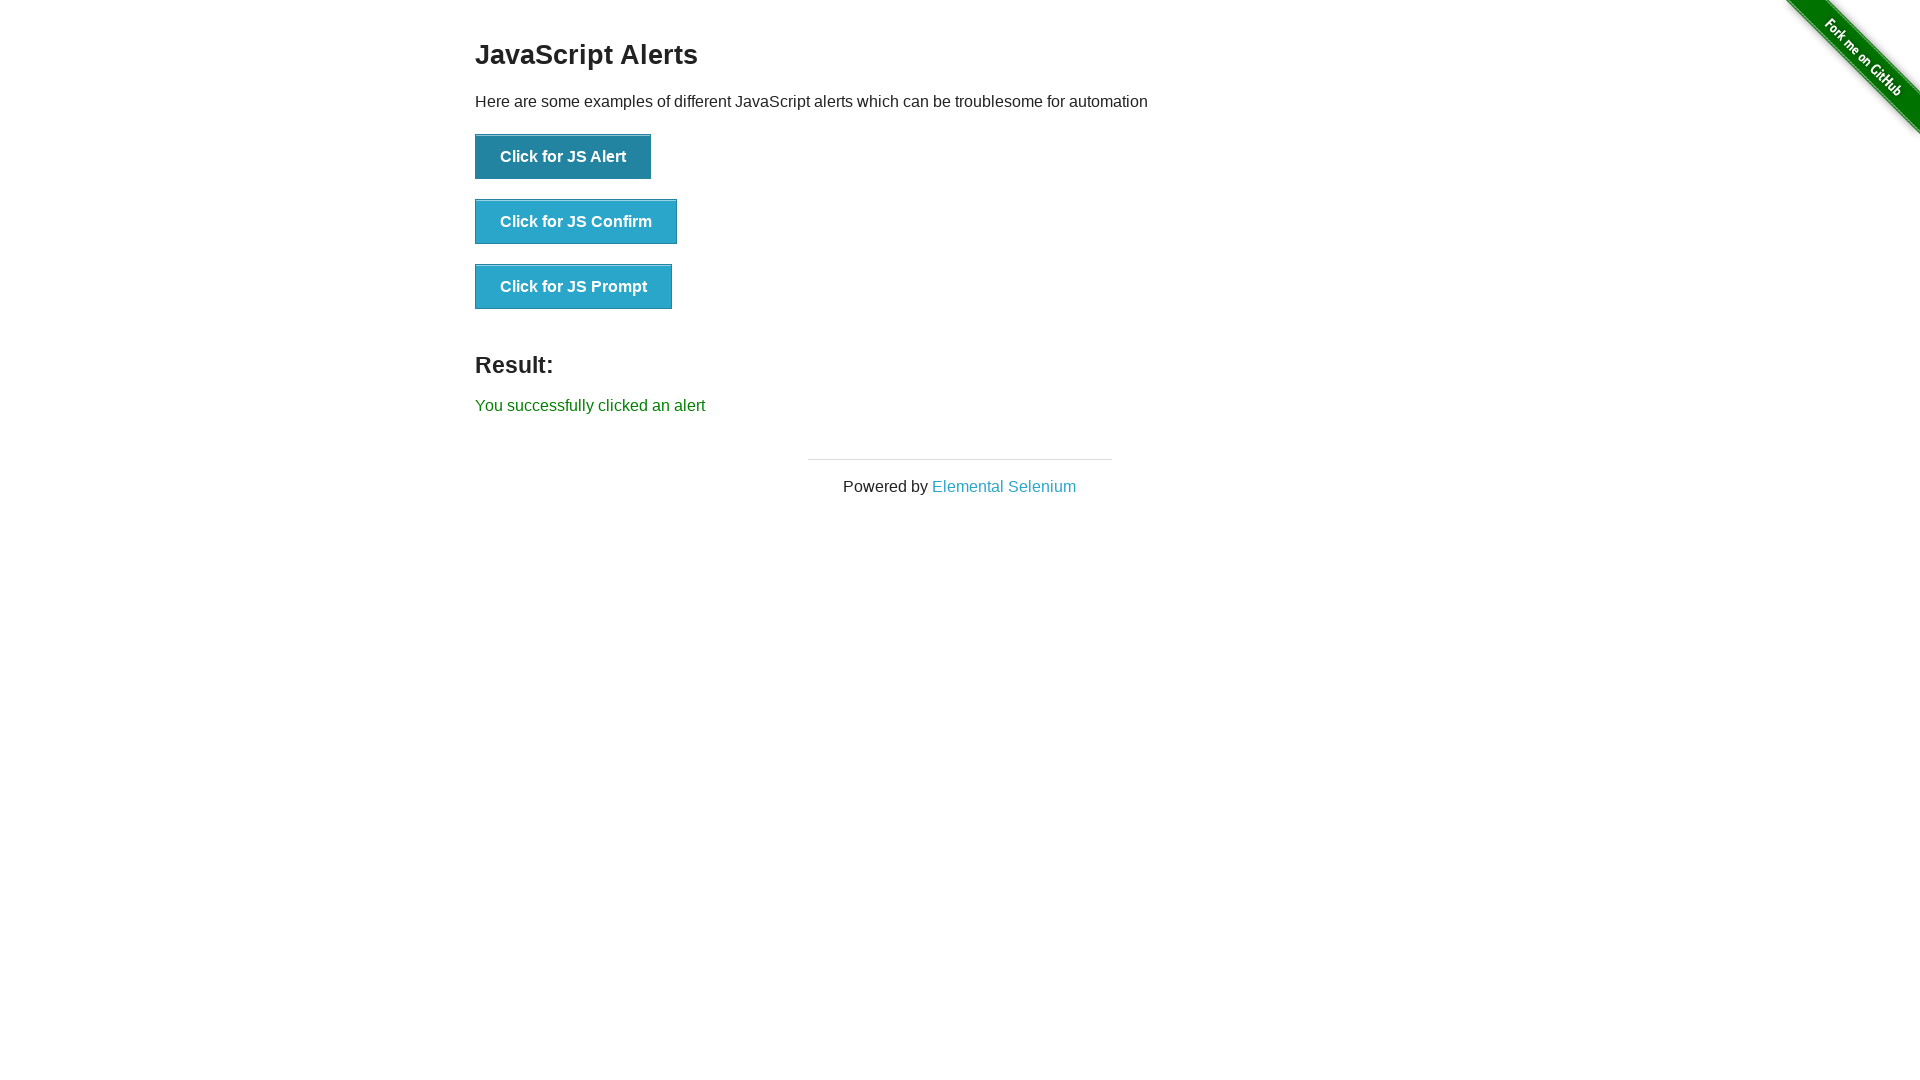

Set up dialog handler to dismiss confirmation alert
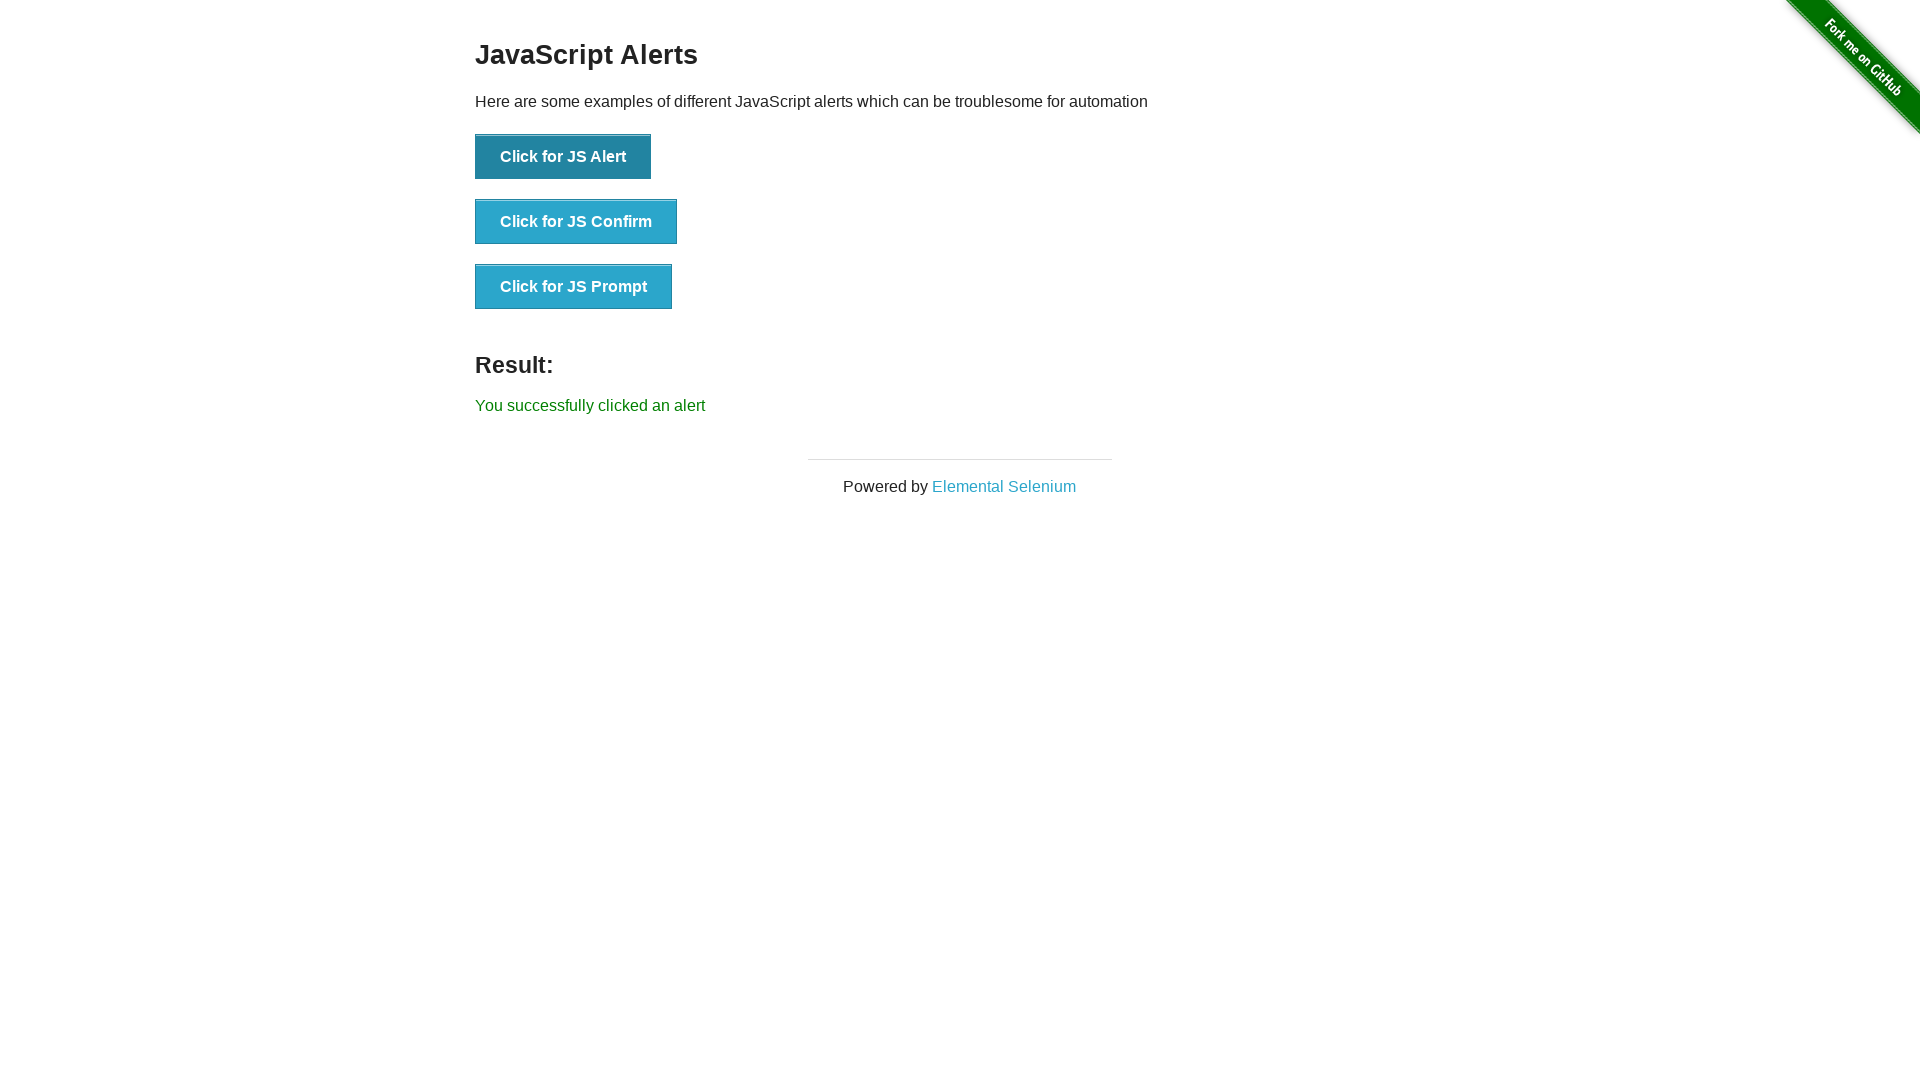

Clicked 'Click for JS Confirm' button to trigger confirmation alert at (576, 222) on xpath=//button[normalize-space()='Click for JS Confirm']
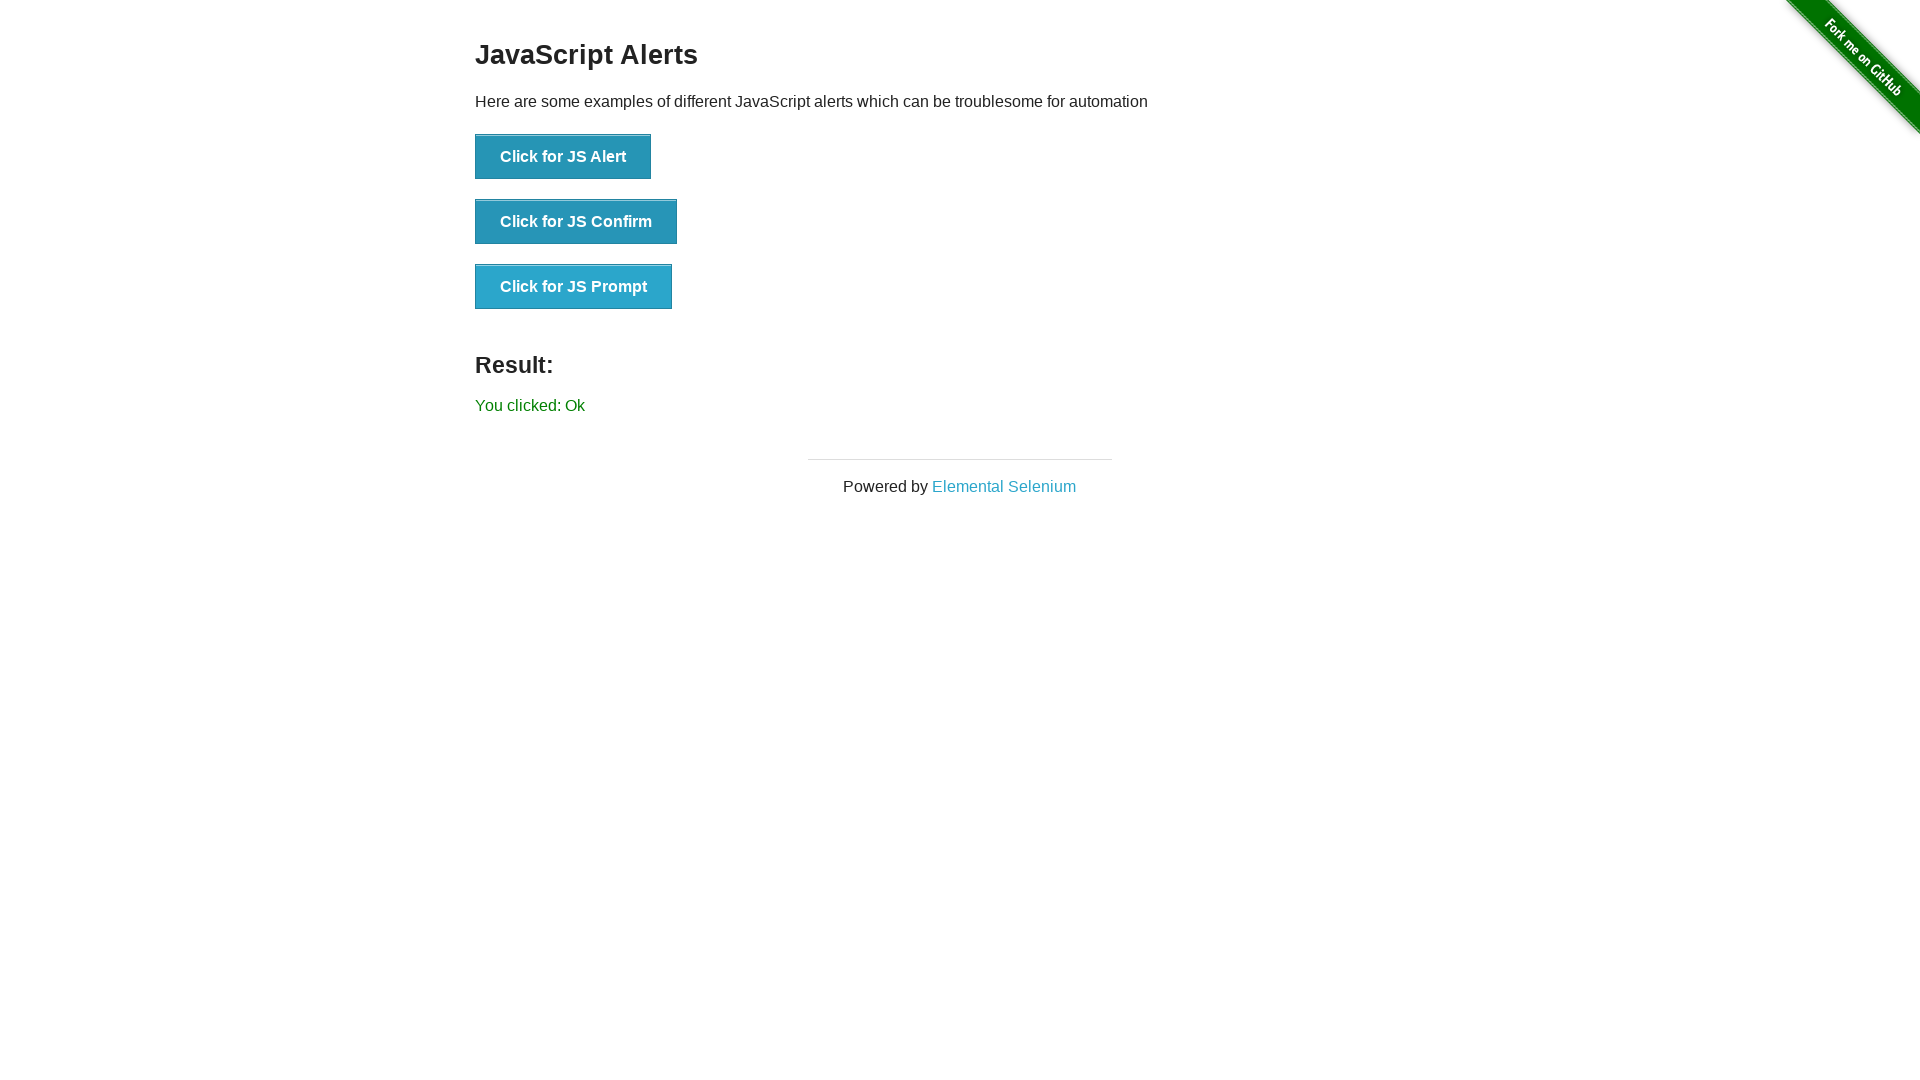

Waited 2000ms for confirmation alert to be processed
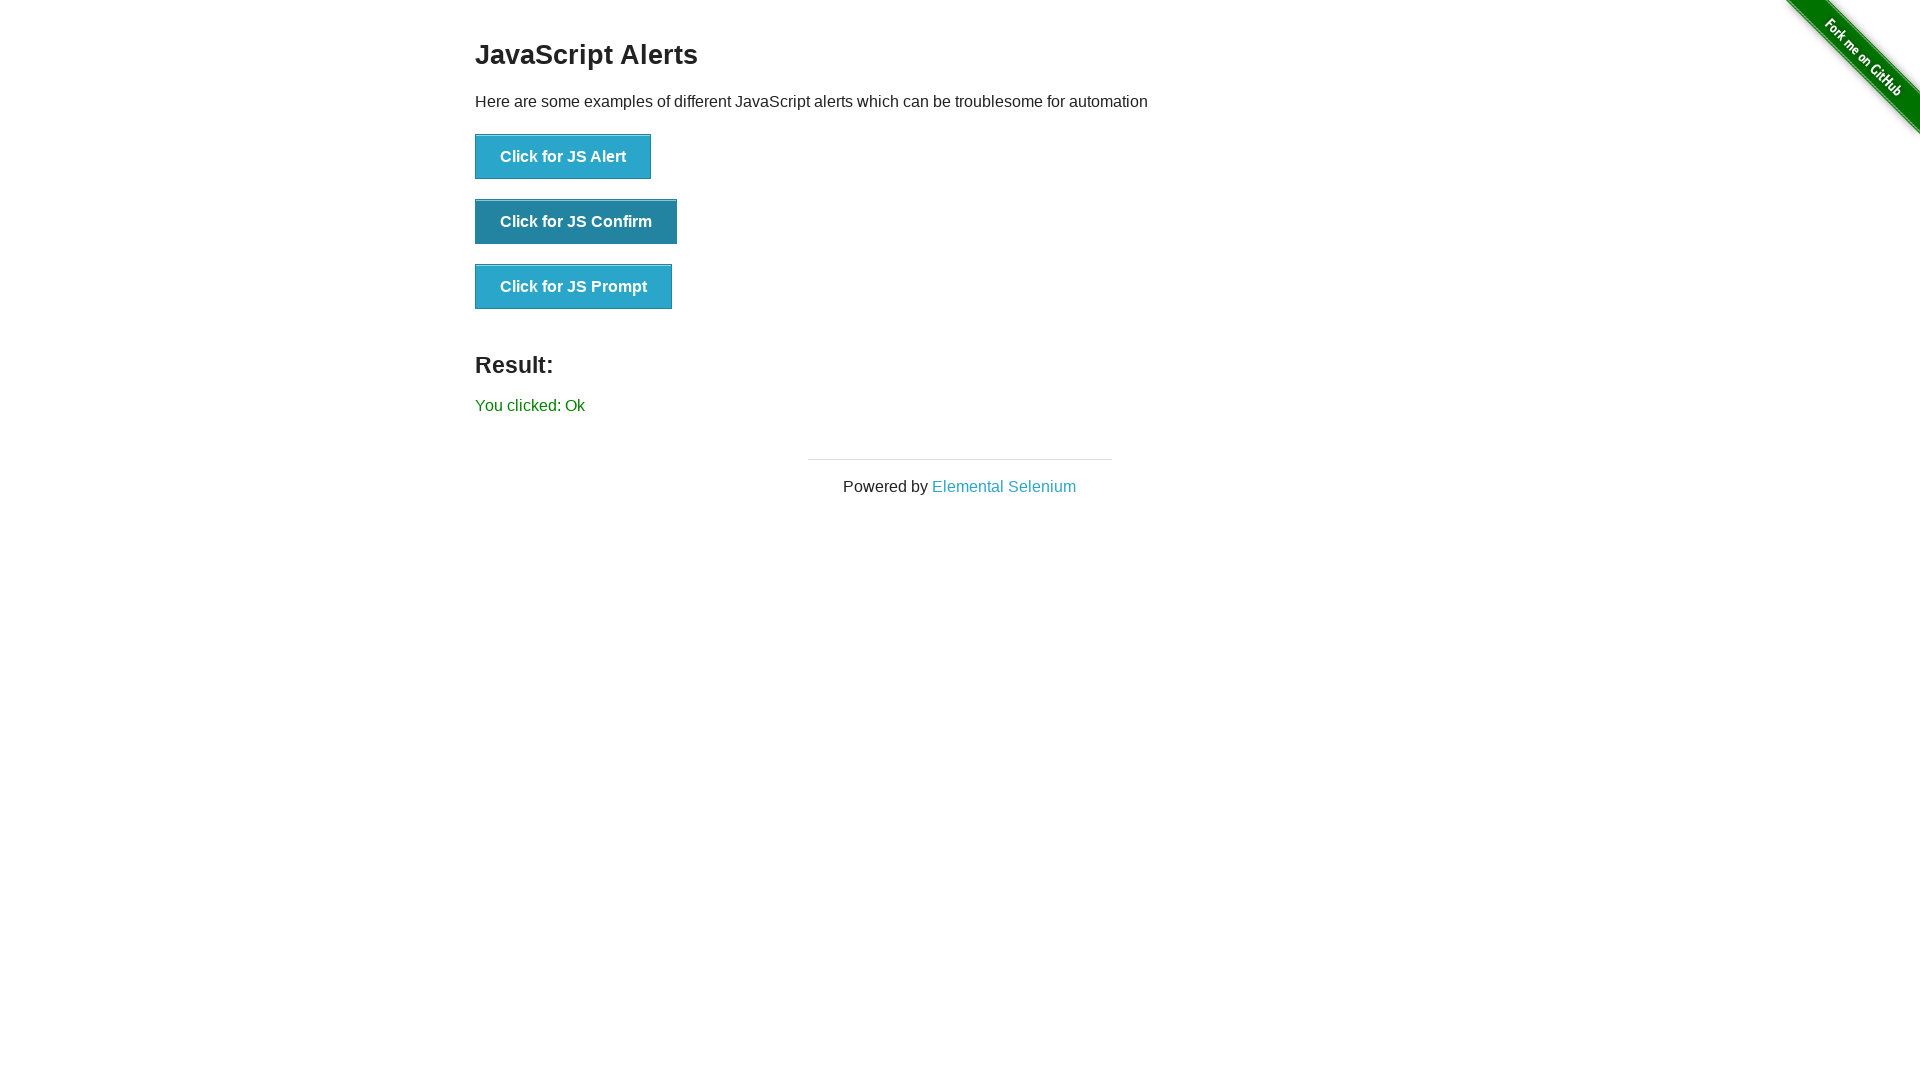

Set up dialog handler to accept prompt alert with text input 'Hello'
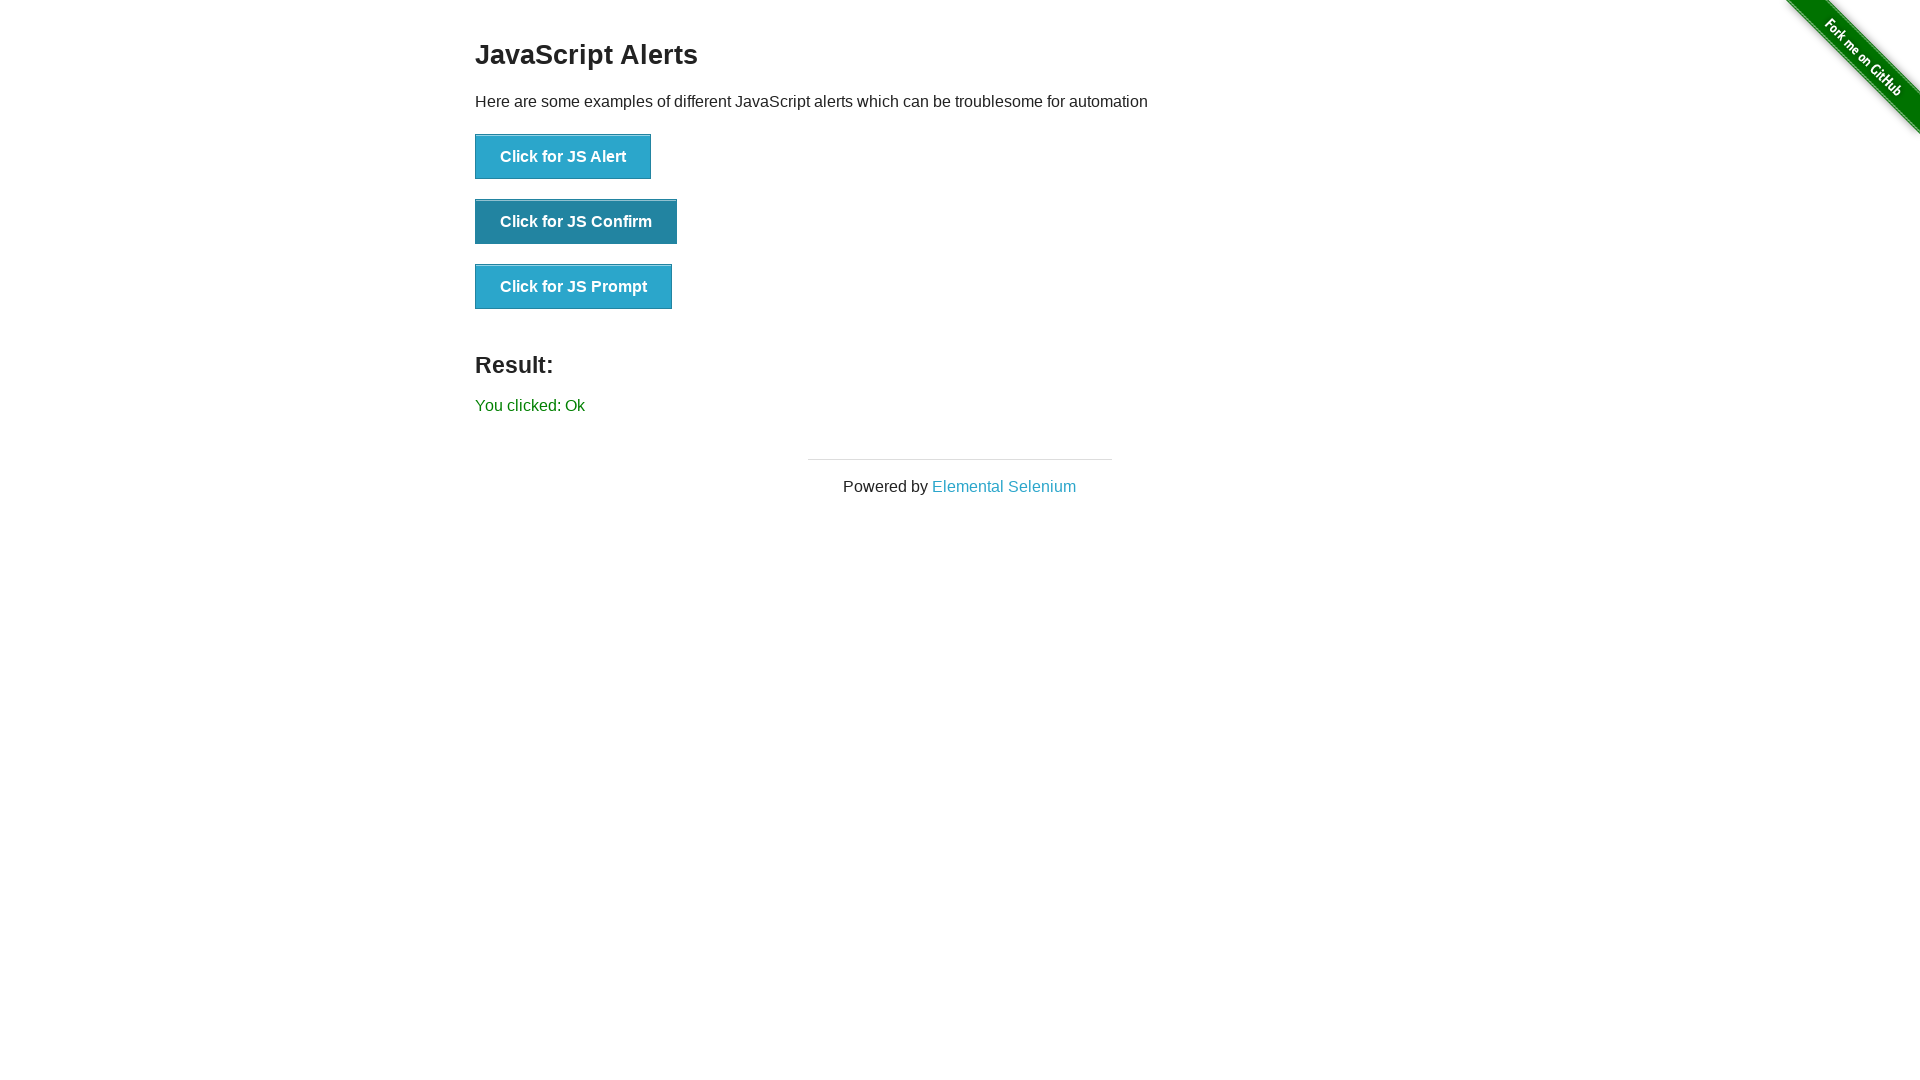

Clicked 'Click for JS Prompt' button to trigger prompt alert at (574, 287) on xpath=//button[normalize-space()='Click for JS Prompt']
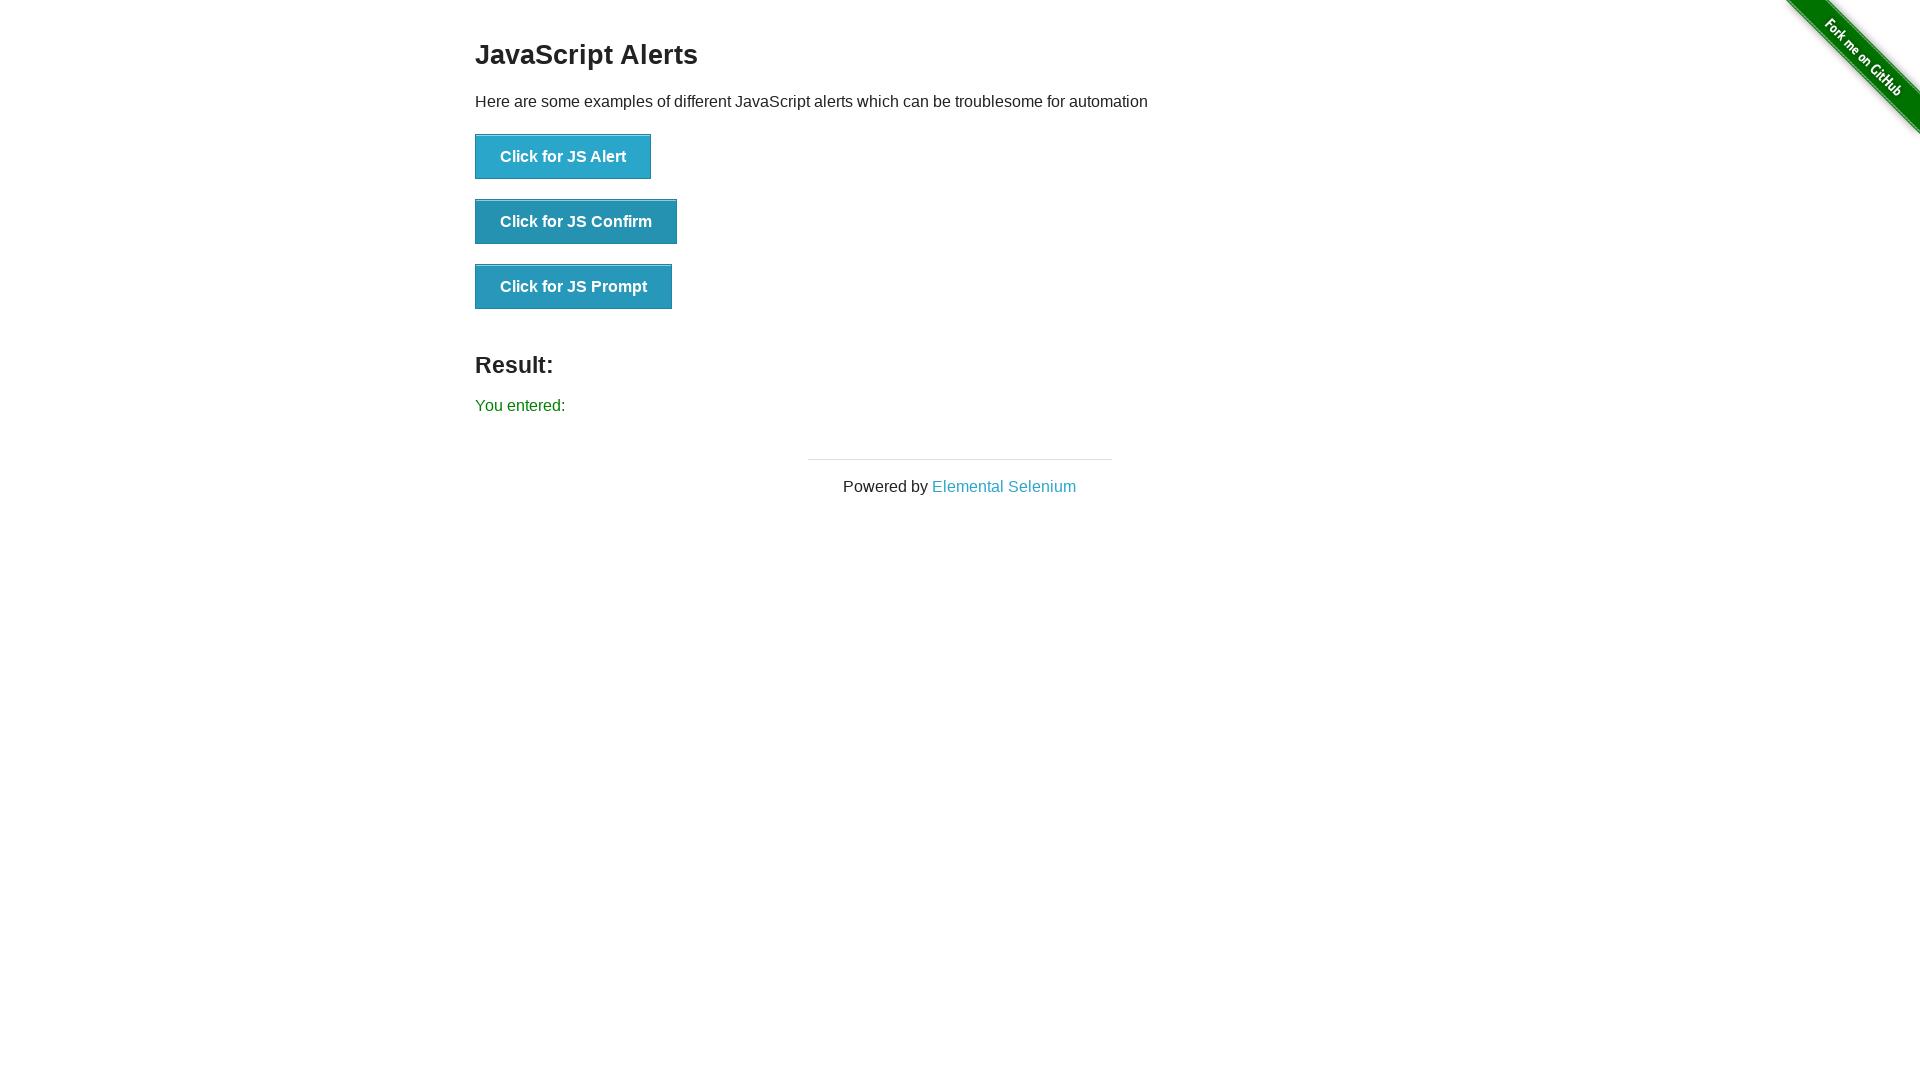

Waited 2000ms for prompt alert to be processed
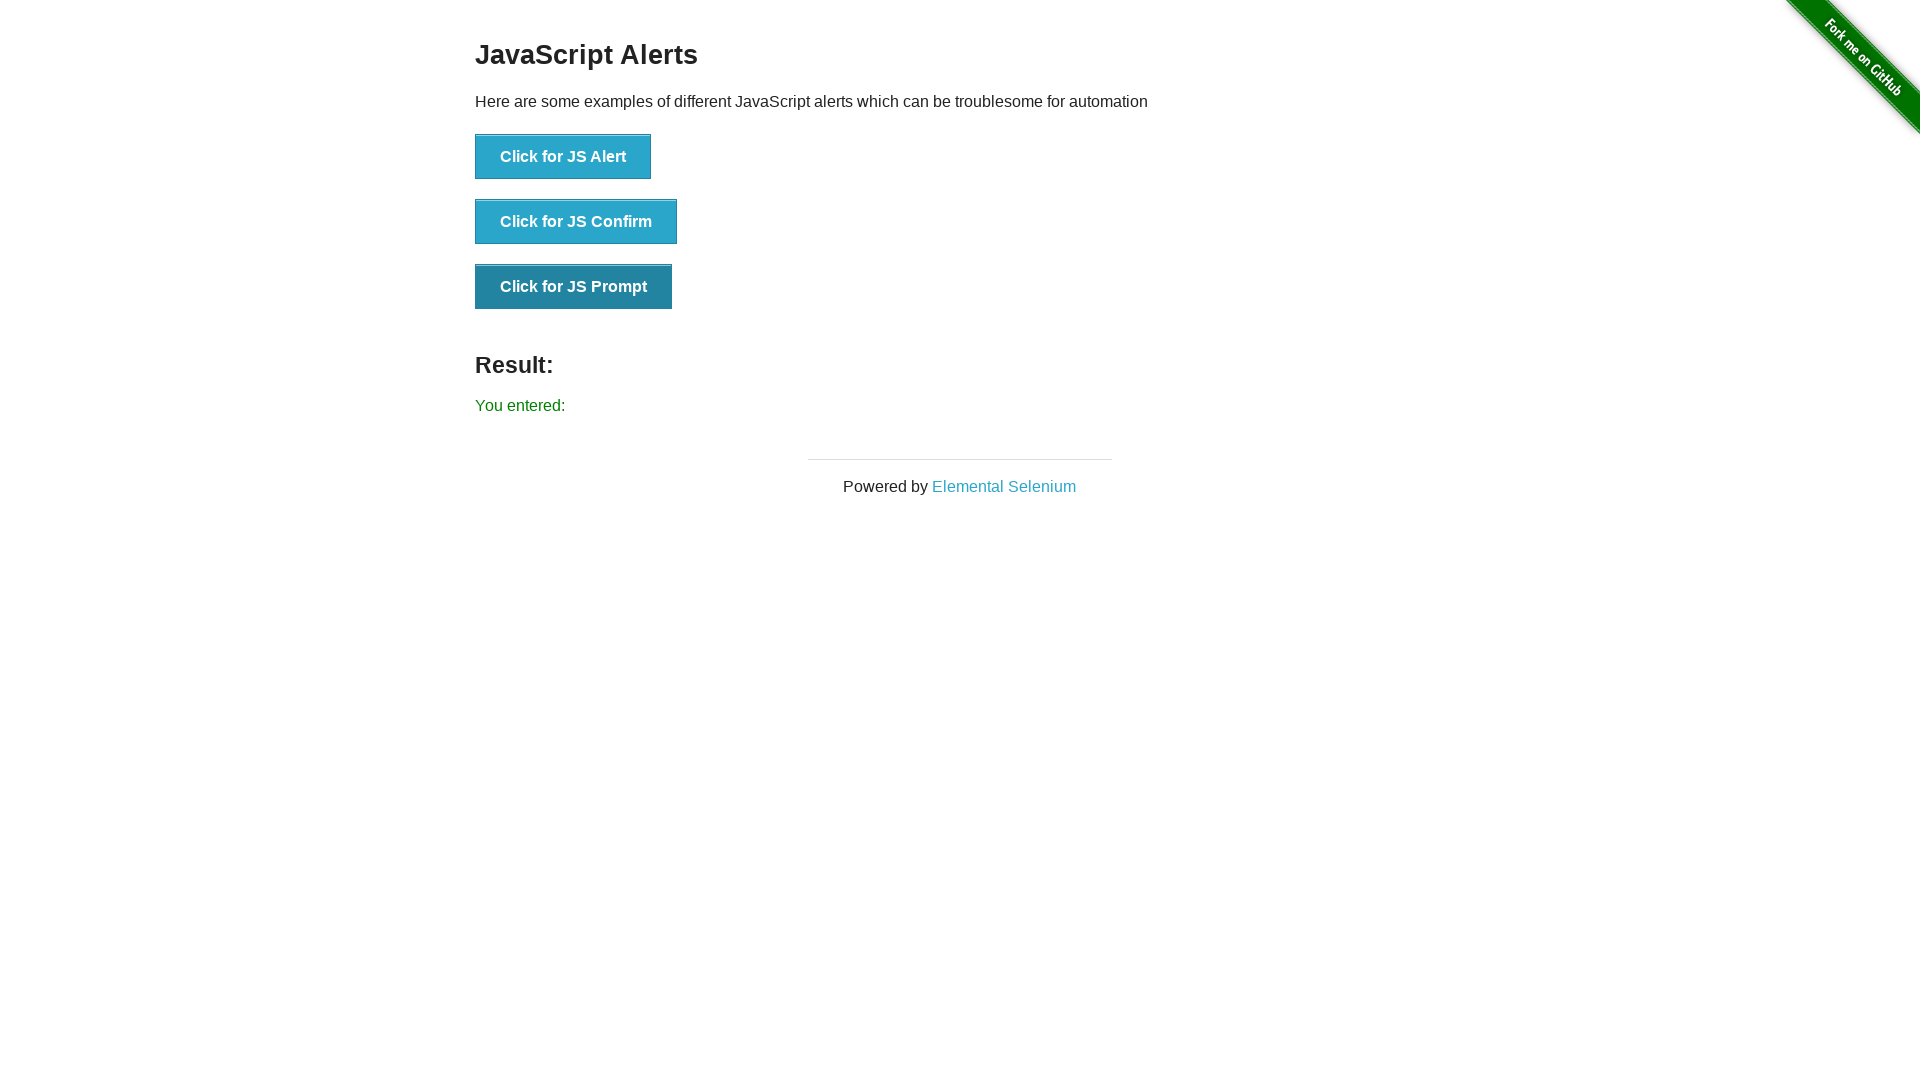

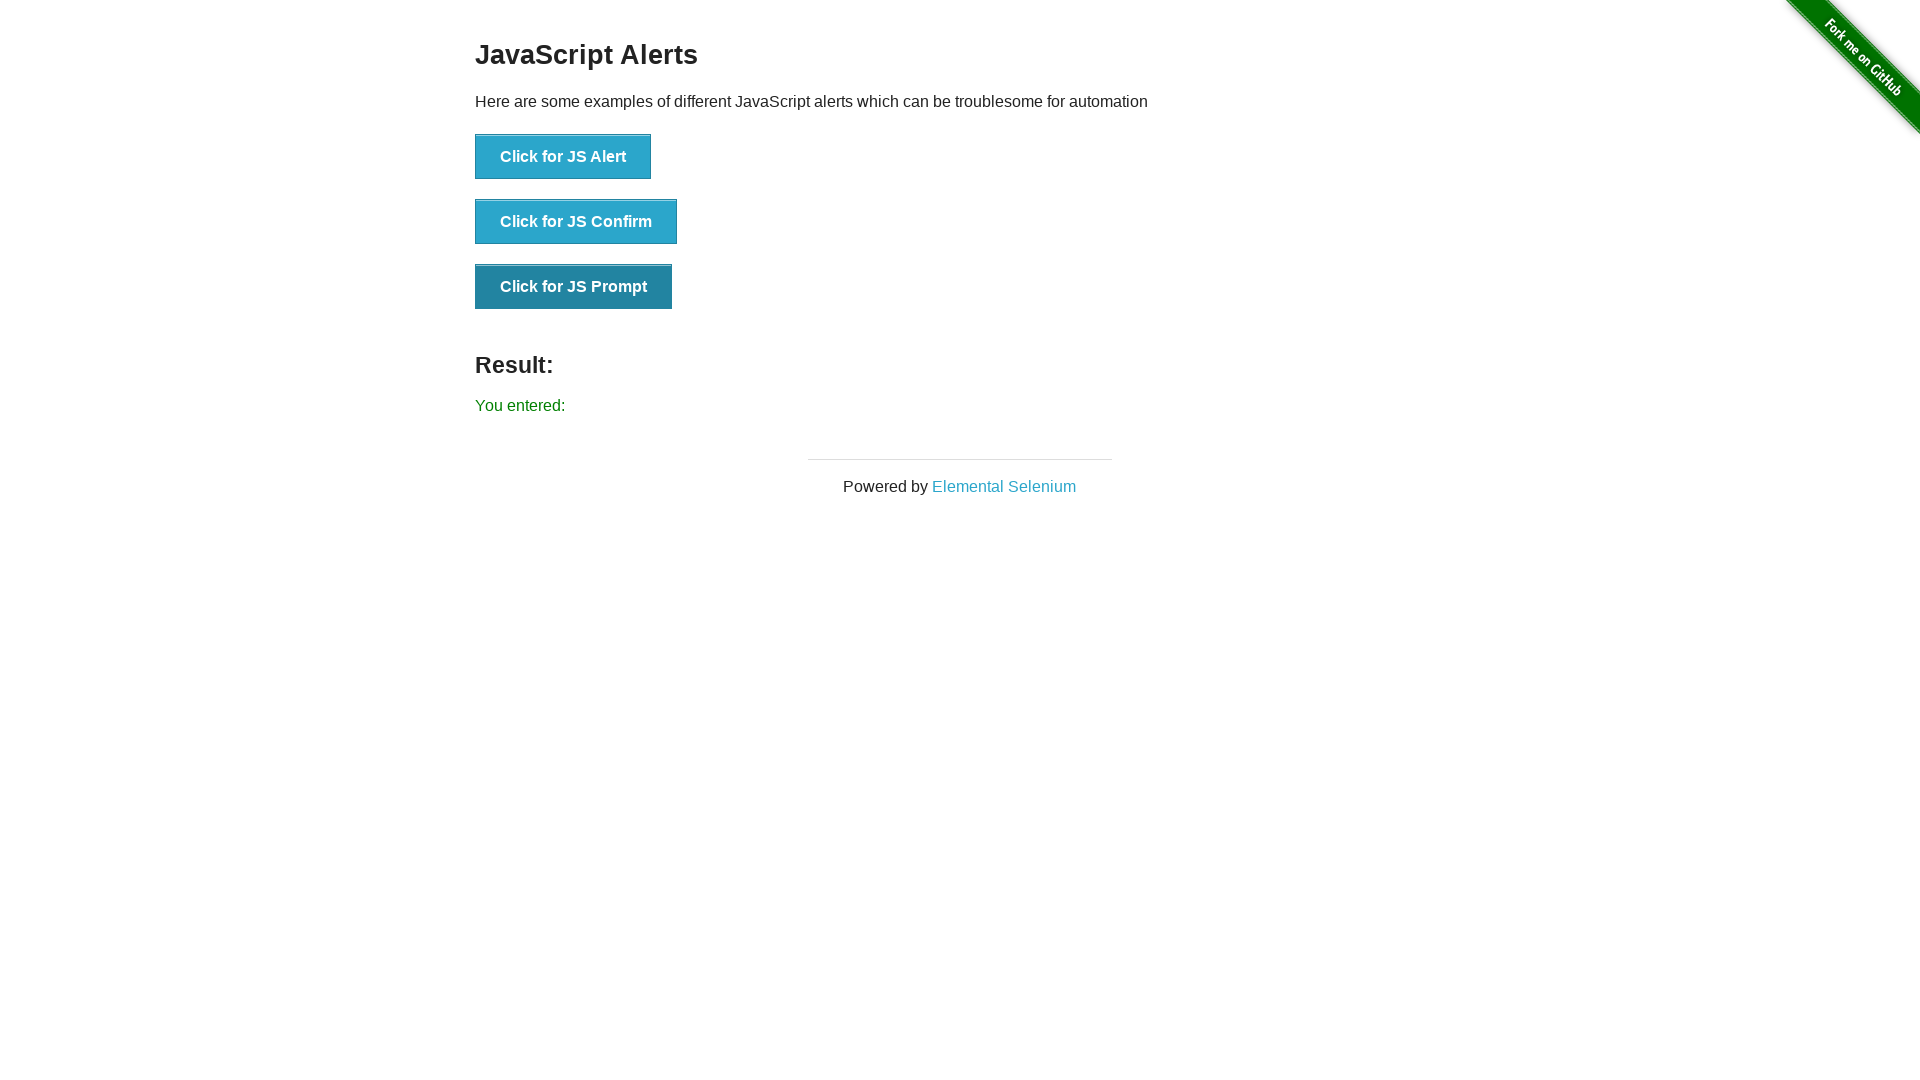